Tests various dropdown functionalities on a flight booking page including currency selection, passenger count adjustment, and origin/destination selection

Starting URL: http://rahulshettyacademy.com/dropdownsPractise/

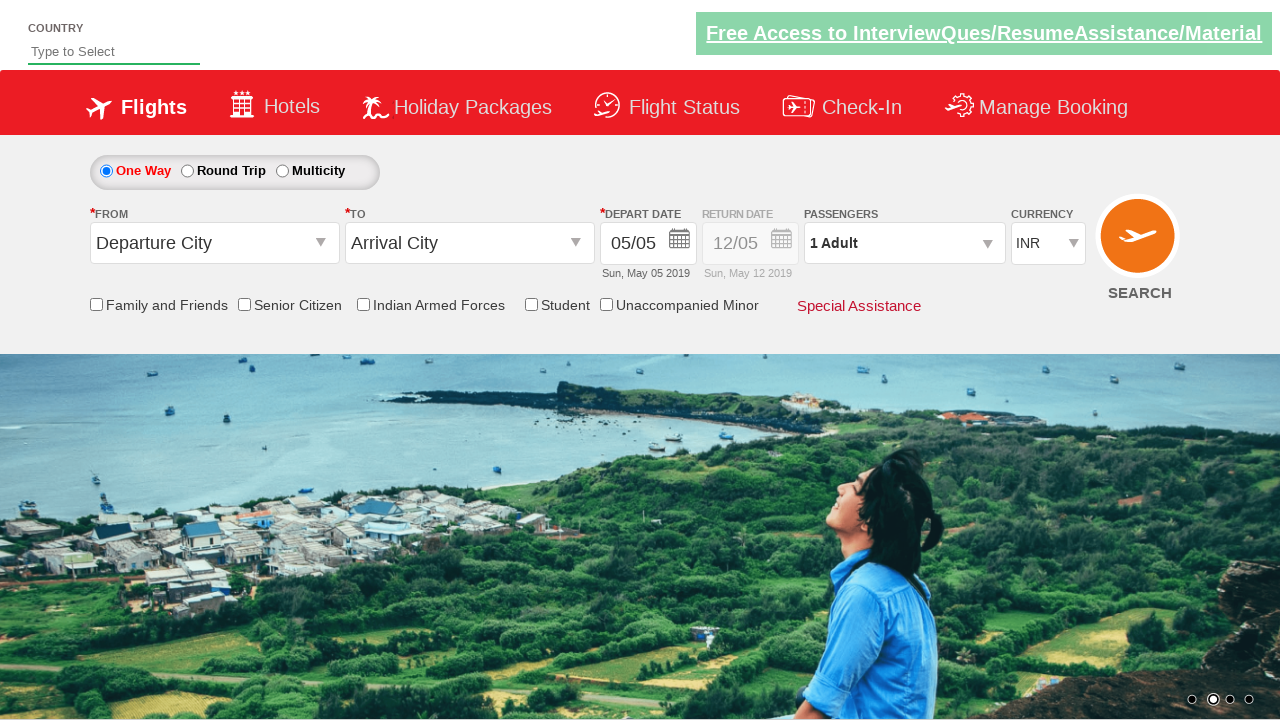

Selected USD currency from dropdown (index 3) on #ctl00_mainContent_DropDownListCurrency
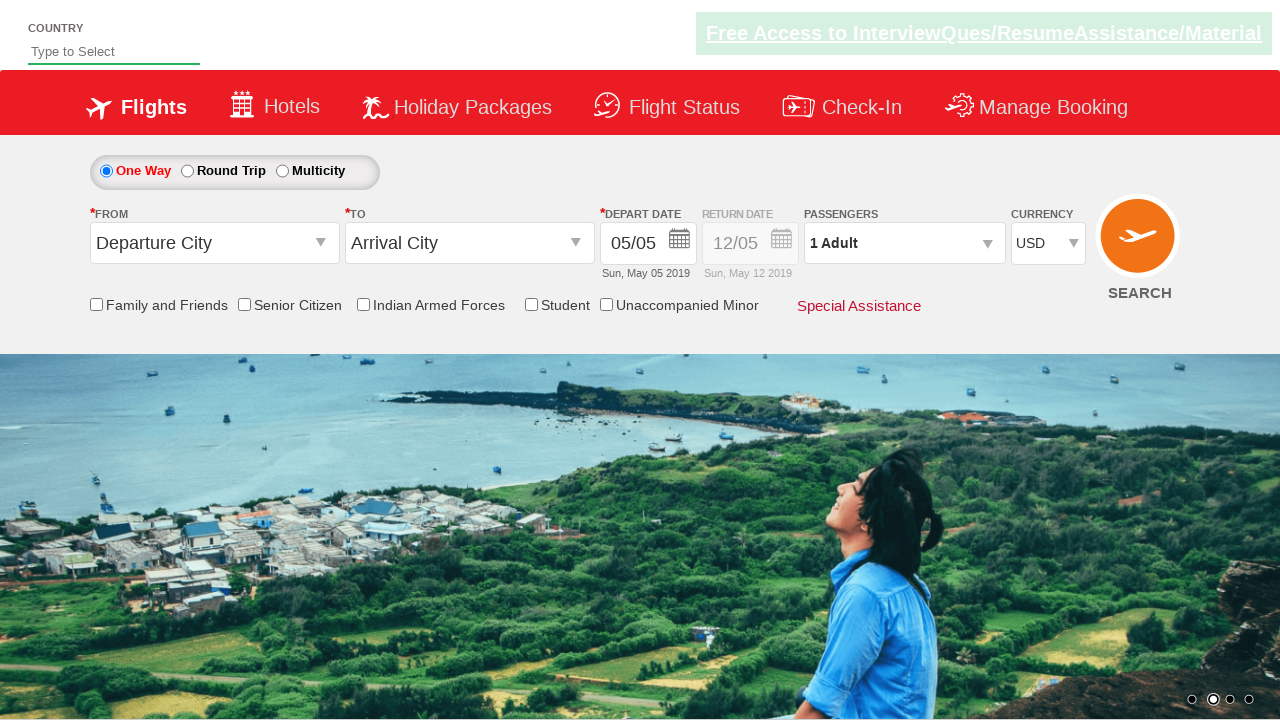

Opened passenger information dropdown at (904, 243) on #divpaxinfo
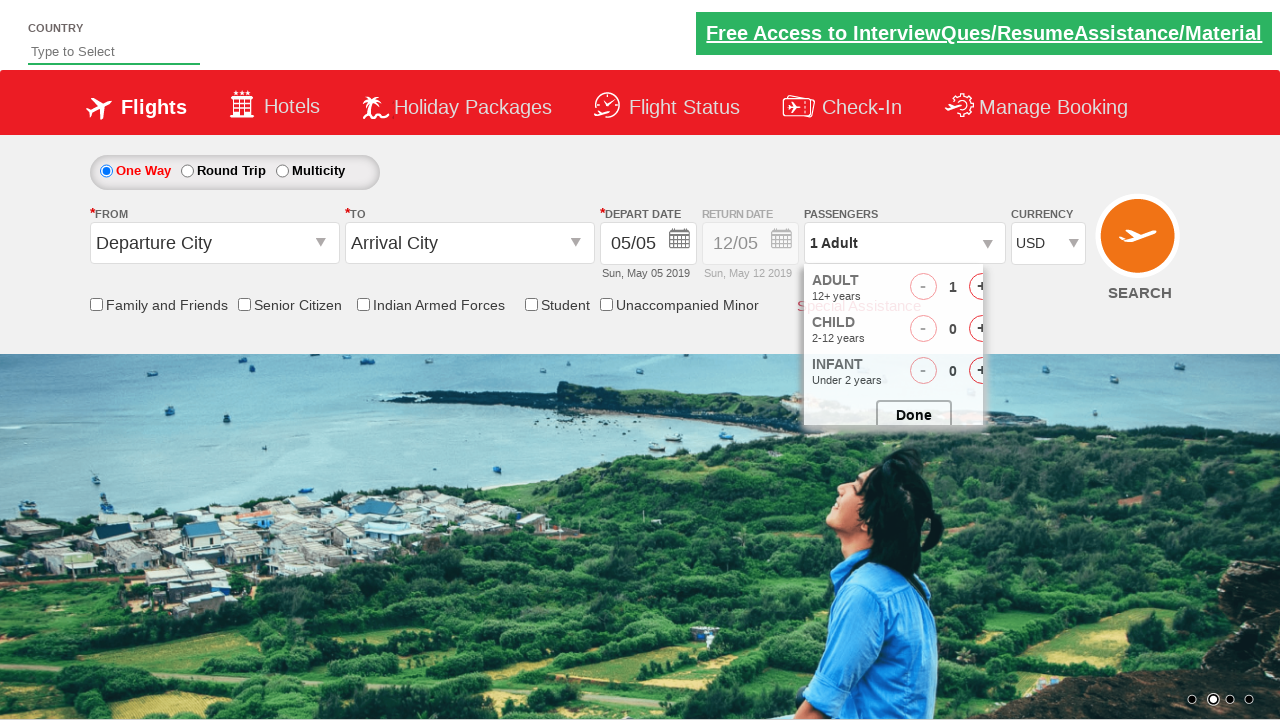

Incremented adult passenger count (iteration 1/4) at (982, 288) on #hrefIncAdt
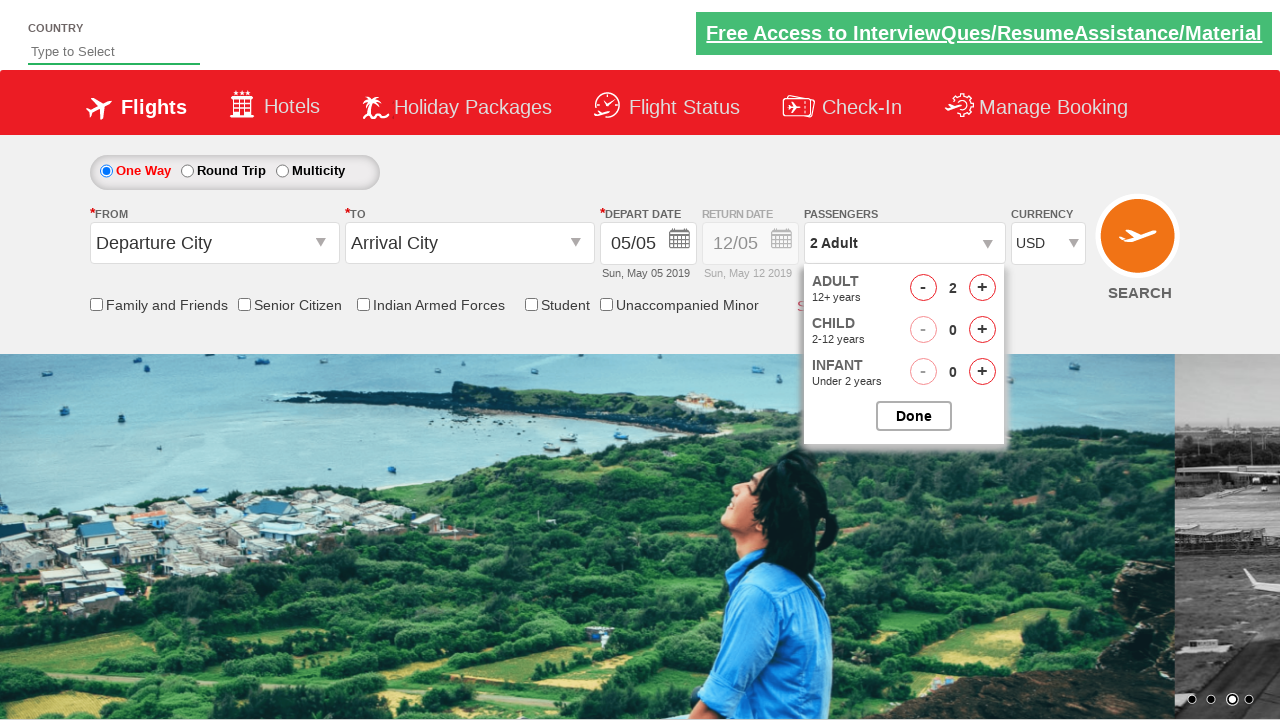

Incremented adult passenger count (iteration 2/4) at (982, 288) on #hrefIncAdt
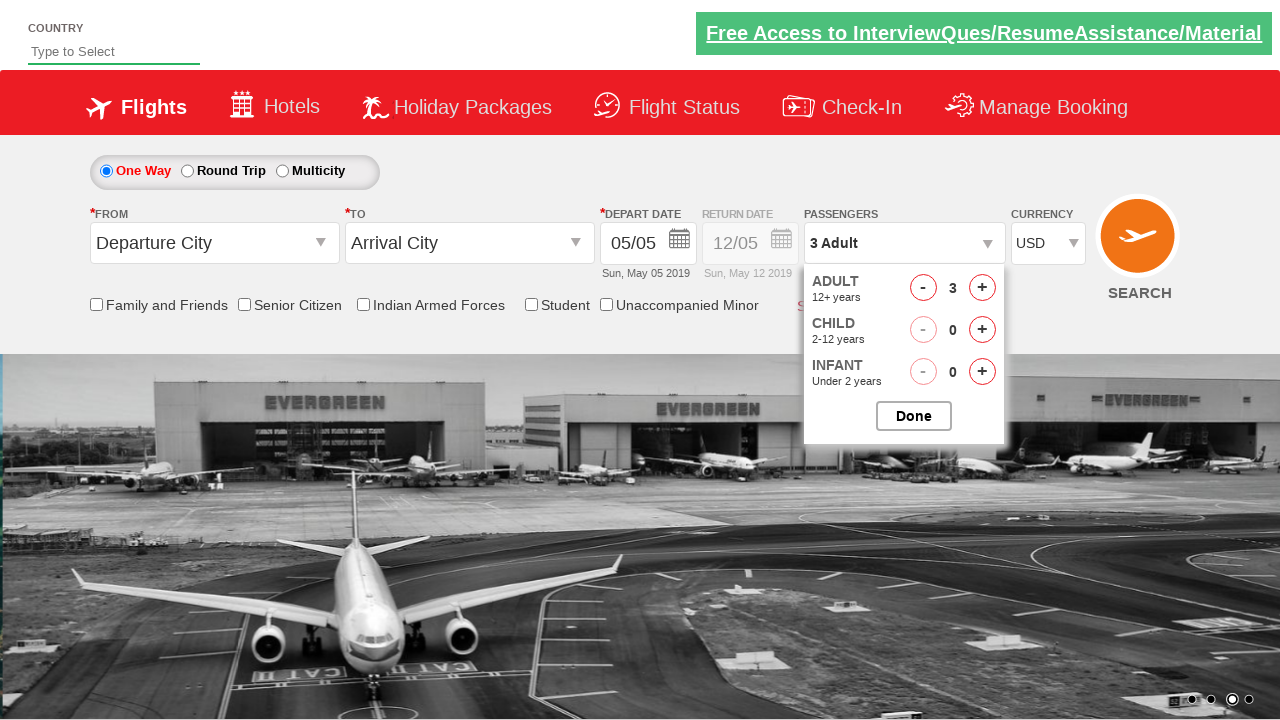

Incremented adult passenger count (iteration 3/4) at (982, 288) on #hrefIncAdt
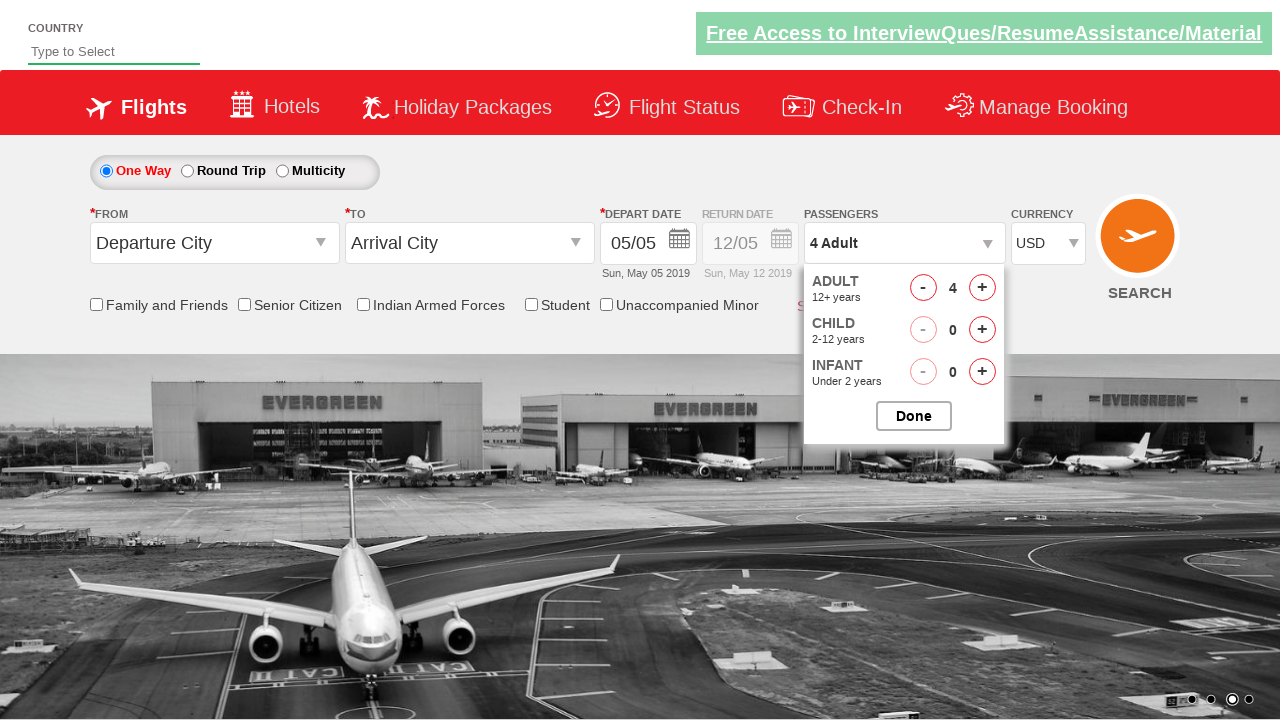

Incremented adult passenger count (iteration 4/4) at (982, 288) on #hrefIncAdt
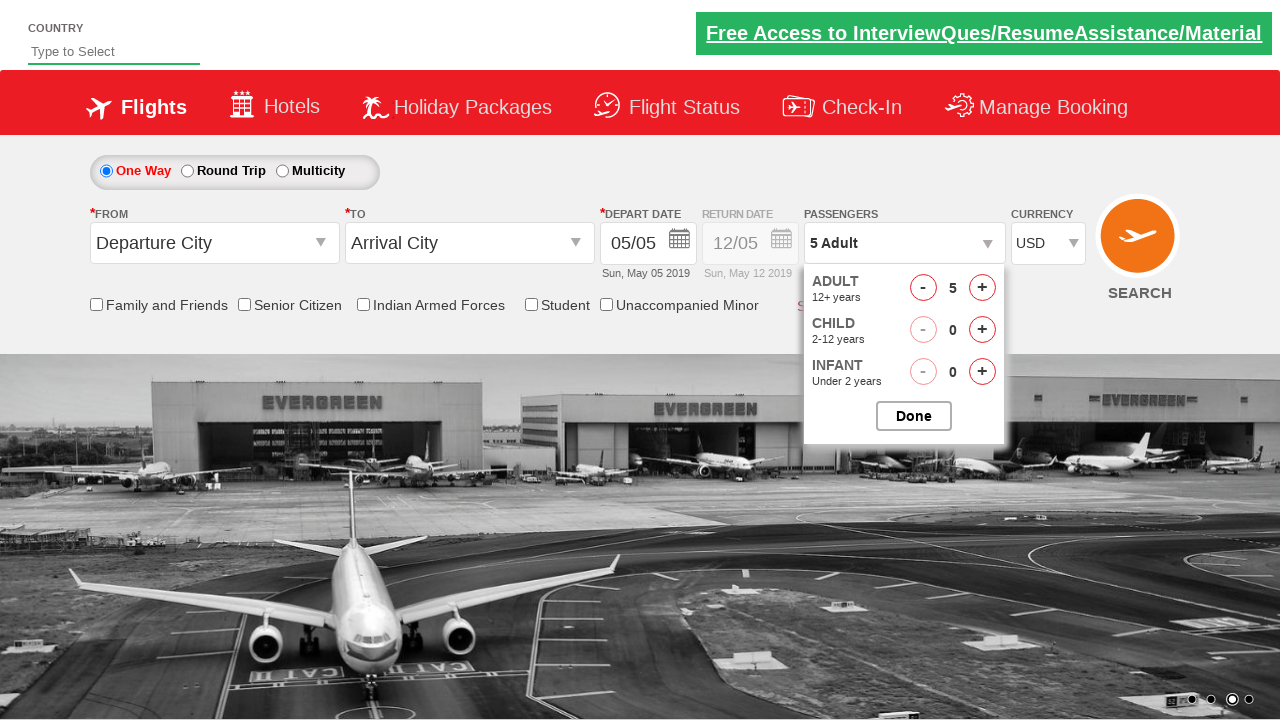

Closed passenger information dropdown at (914, 416) on #btnclosepaxoption
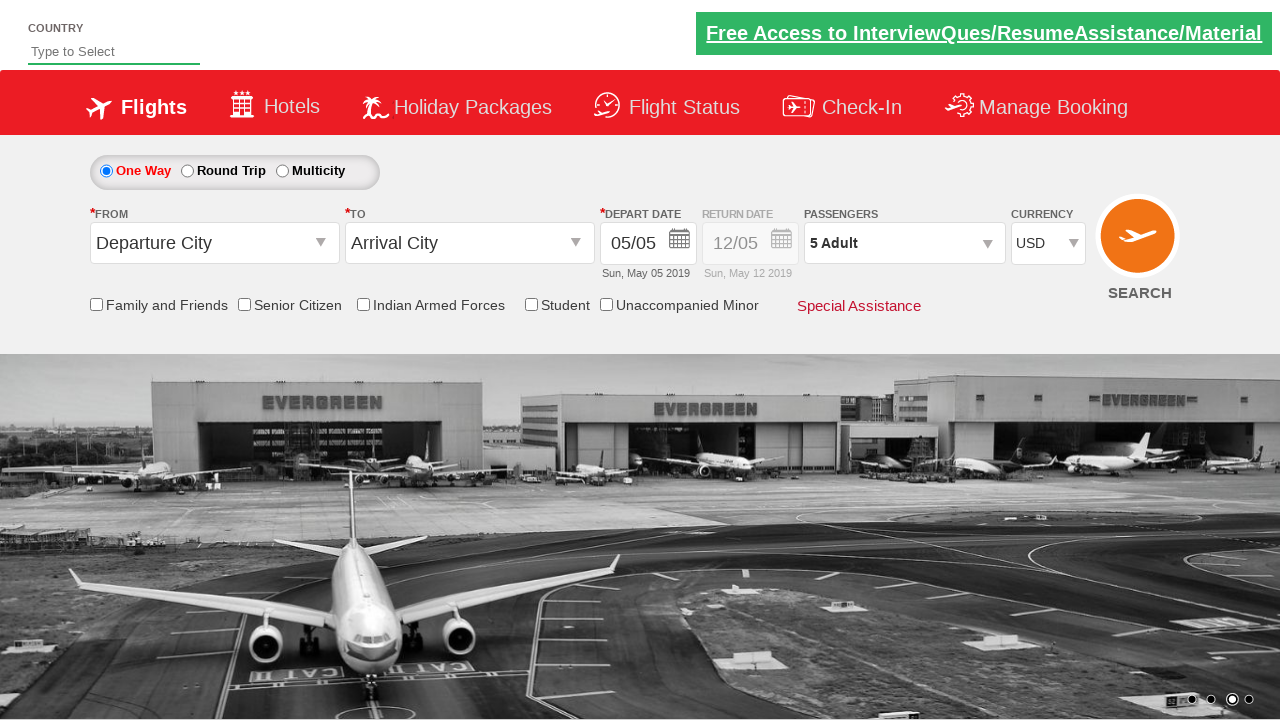

Opened origin station dropdown at (214, 243) on #ctl00_mainContent_ddl_originStation1_CTXT
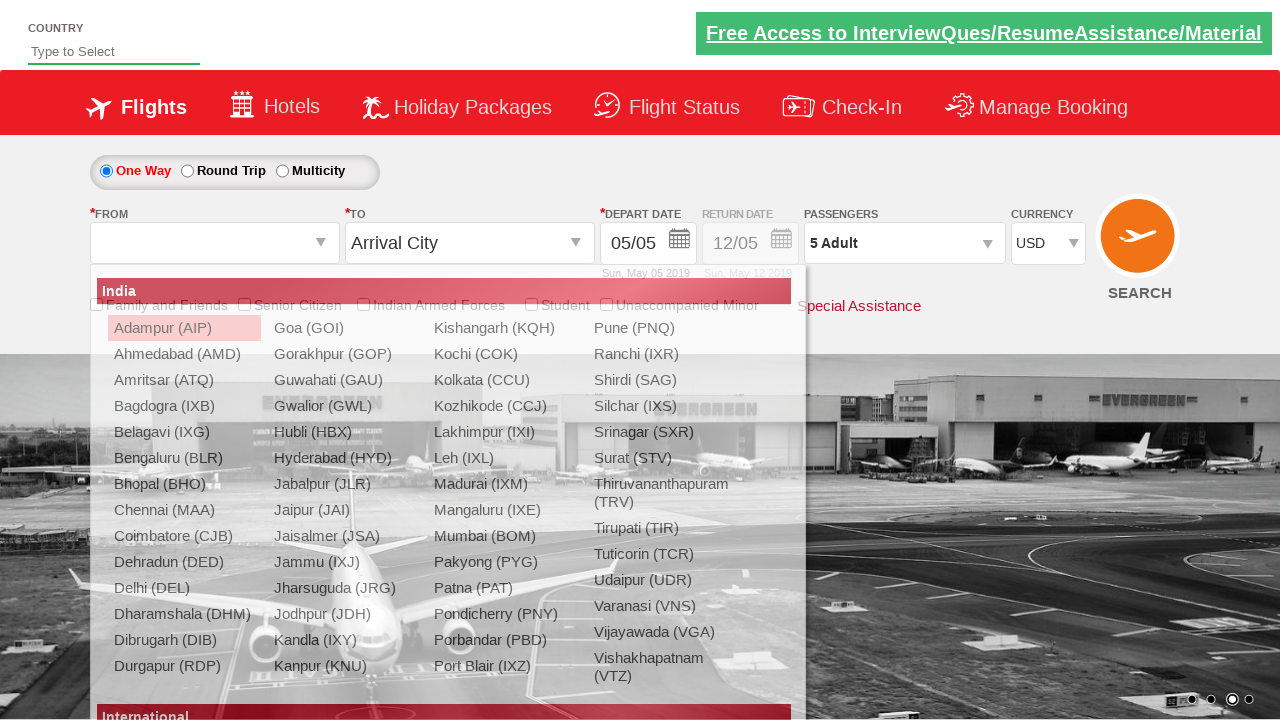

Selected BLR (Bangalore) as origin station at (184, 458) on xpath=//a[@value='BLR']
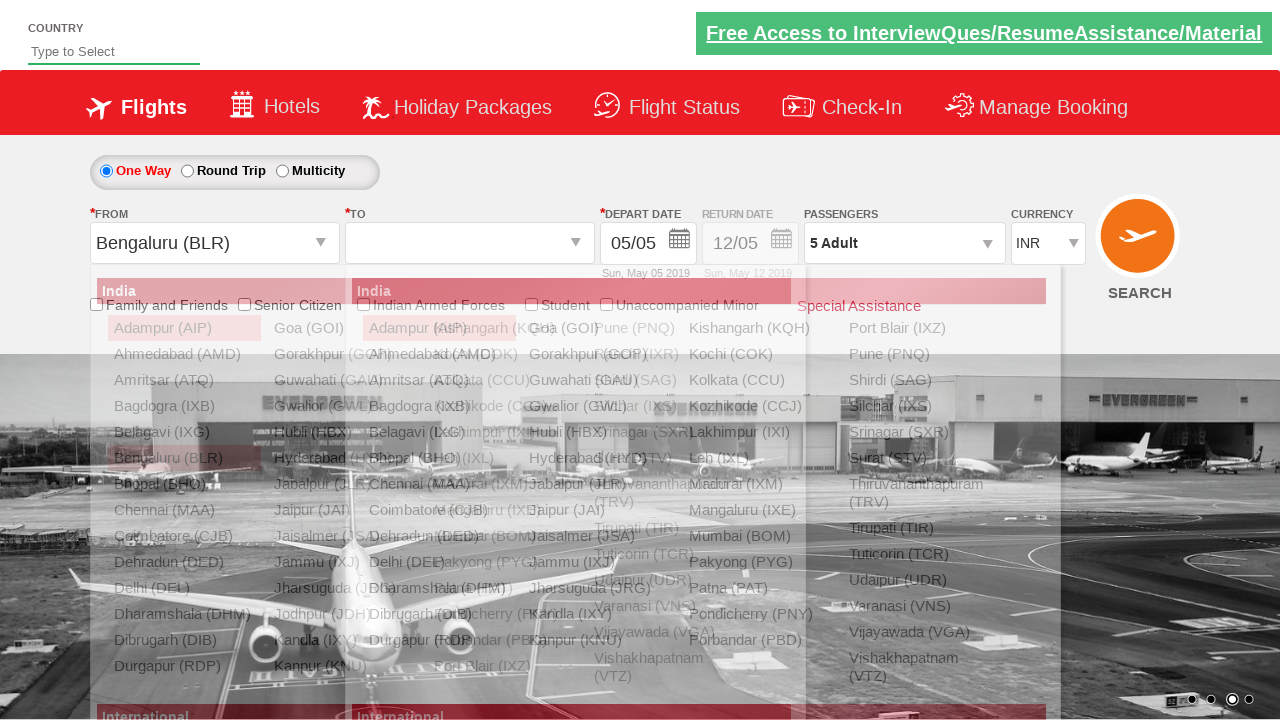

Selected MAA (Chennai) as destination station at (439, 484) on (//a[@value='MAA'])[2]
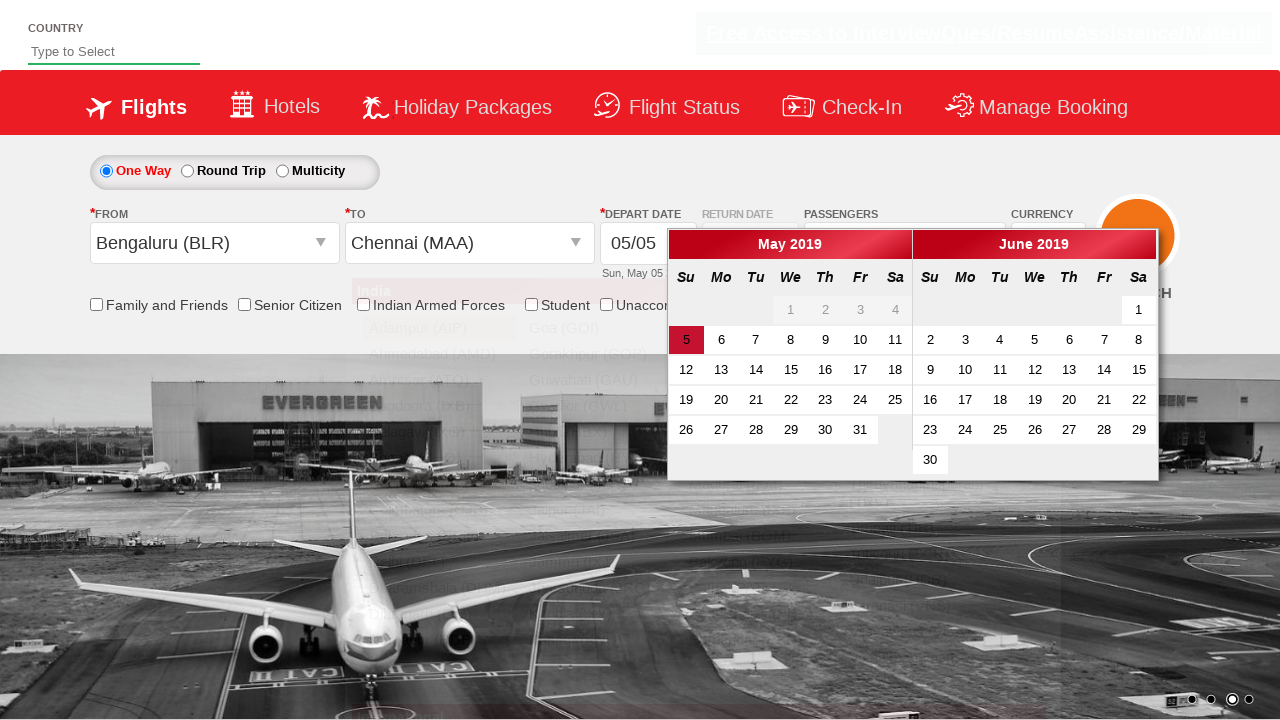

Entered 'India' in autosuggest field on input#autosuggest
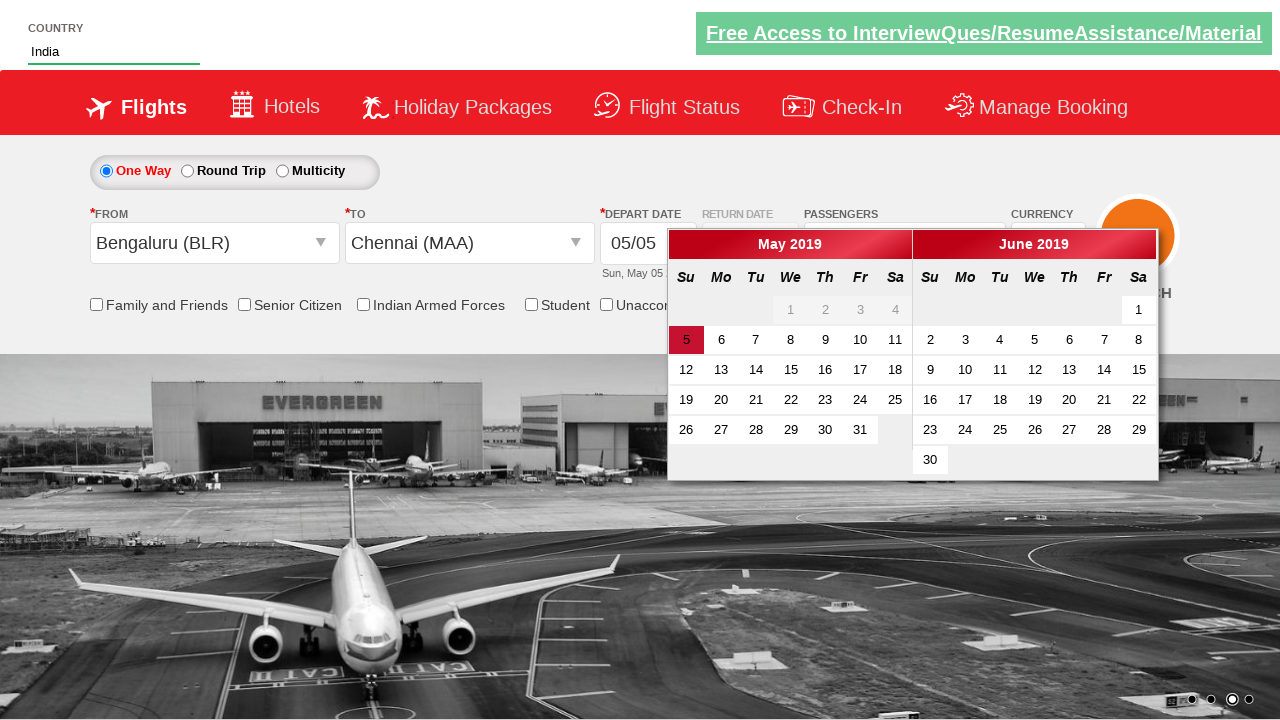

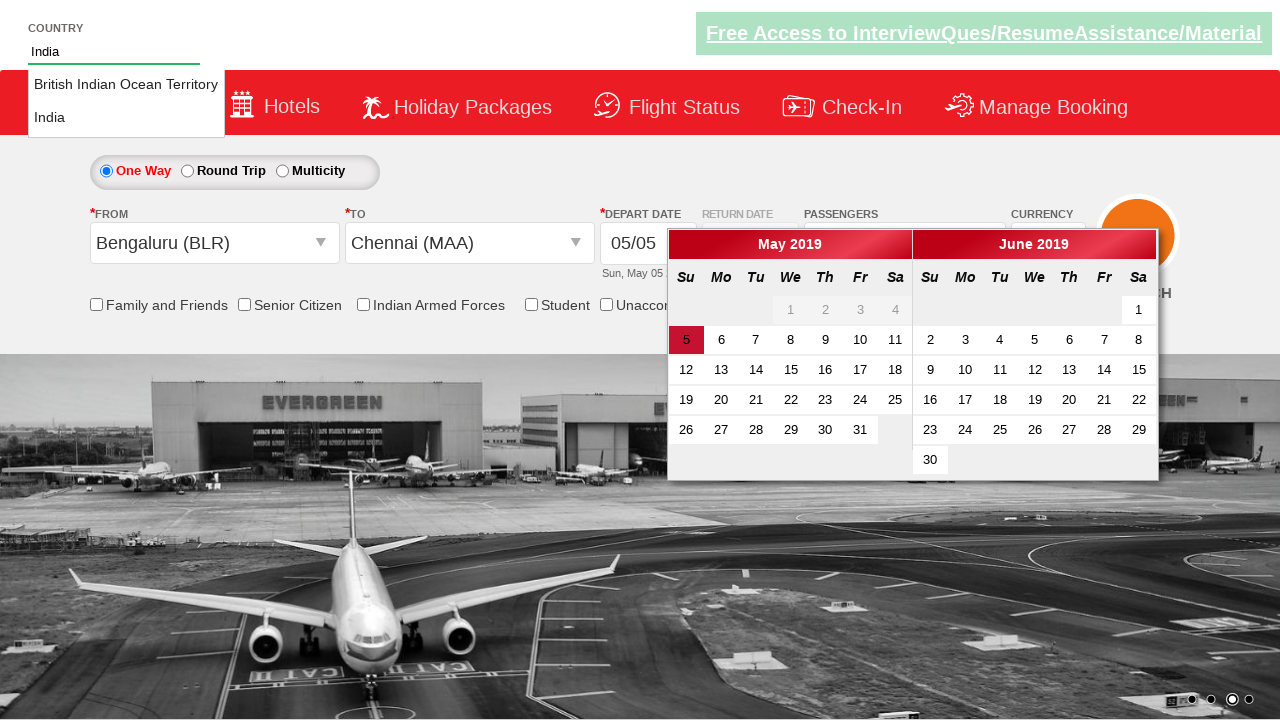